Tests browser back navigation by navigating to a second page and then using the back function to return to the original page

Starting URL: http://toolsqa.com/

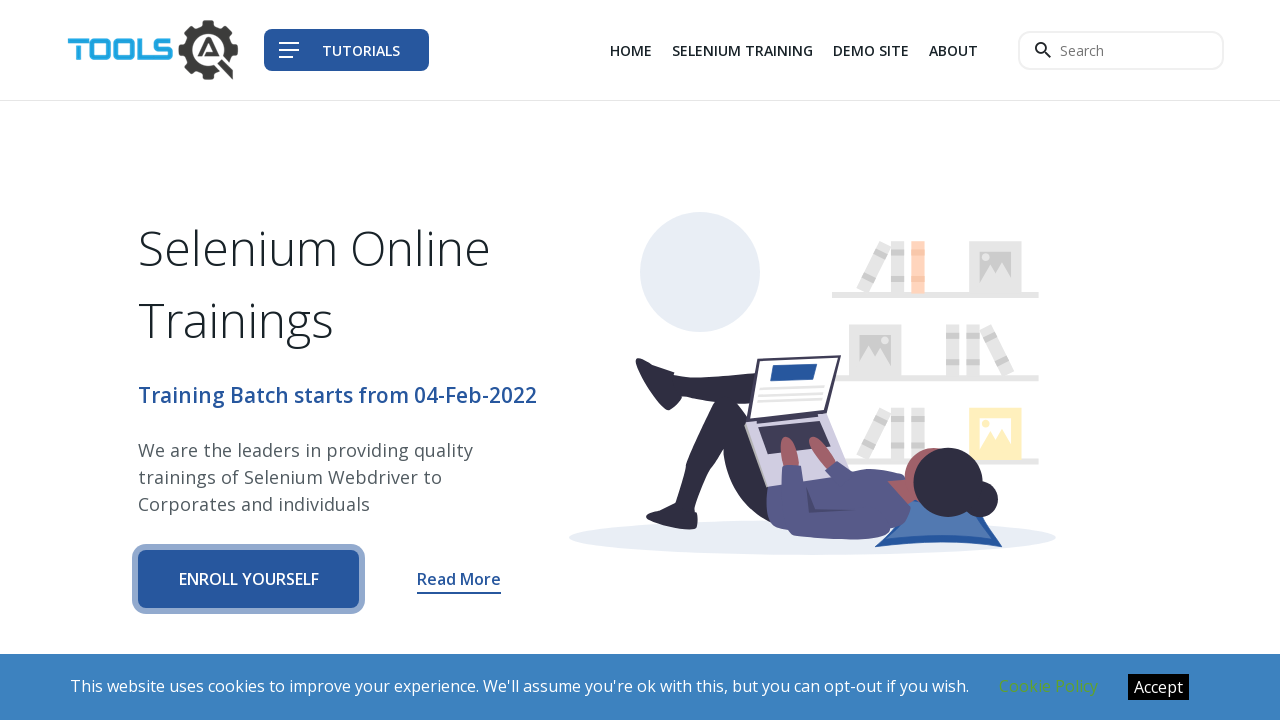

Navigated to selenium tutorial page
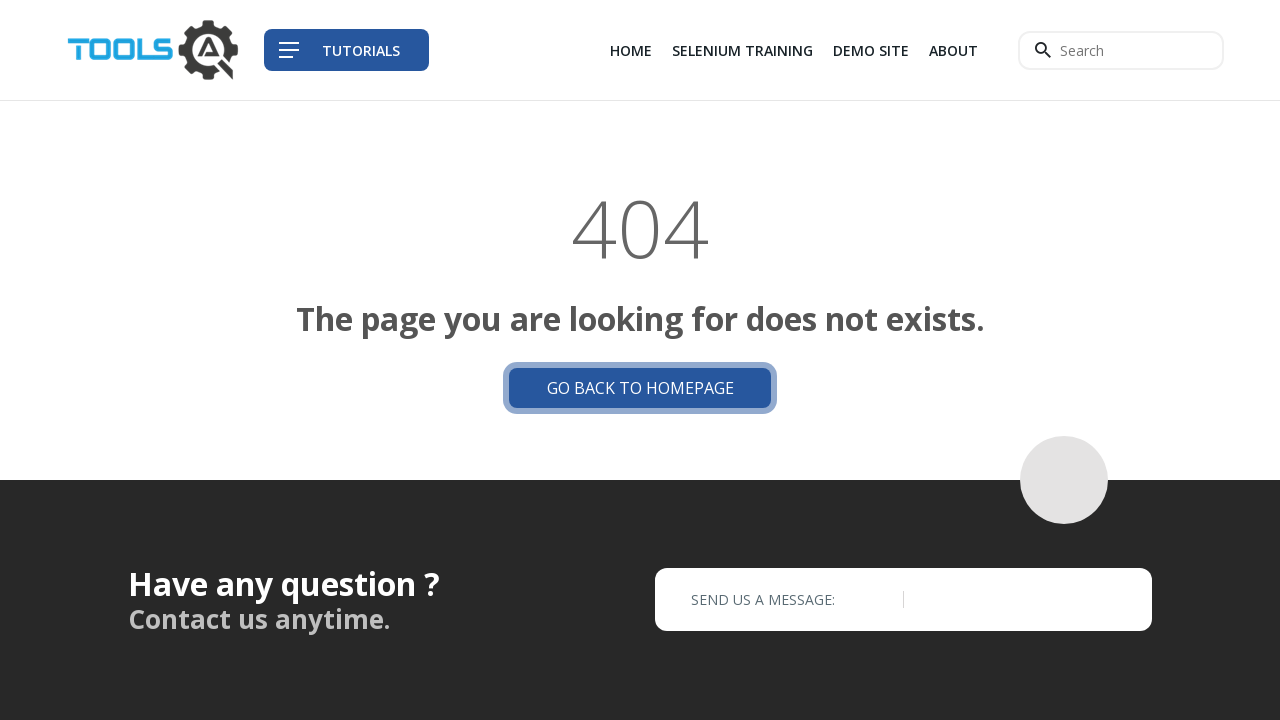

Selenium tutorial page fully loaded
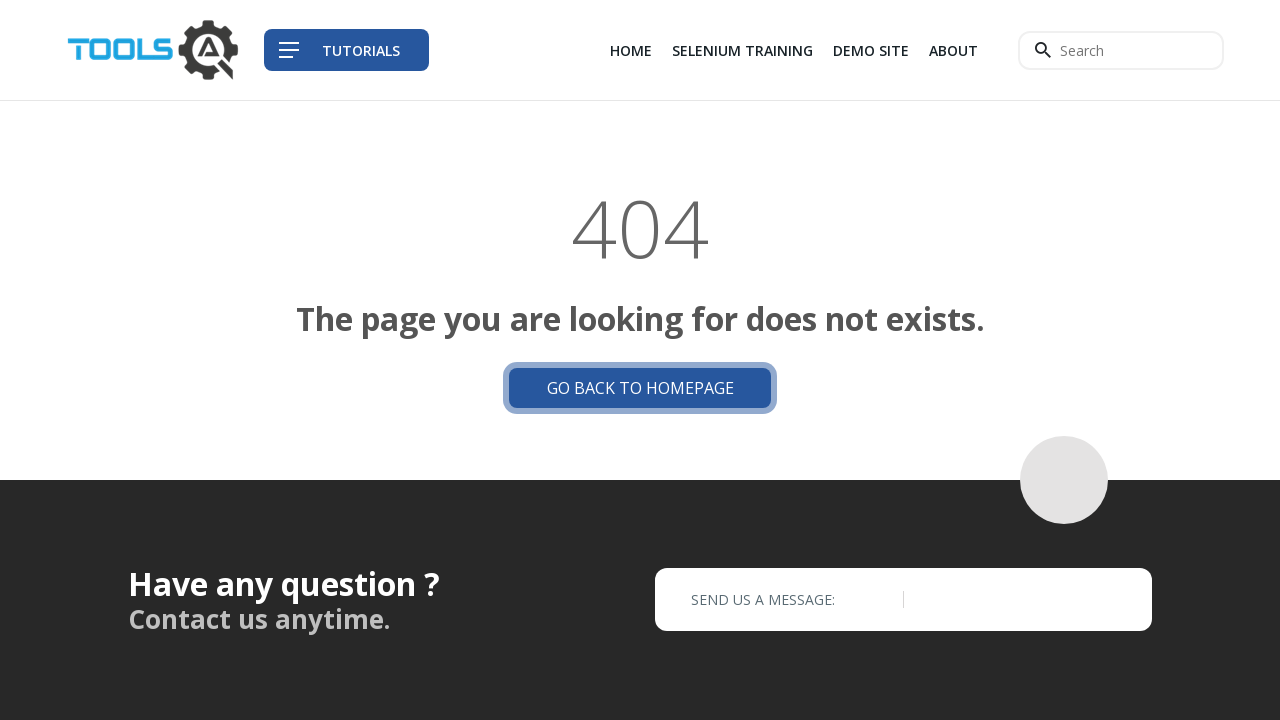

Navigated back to original page
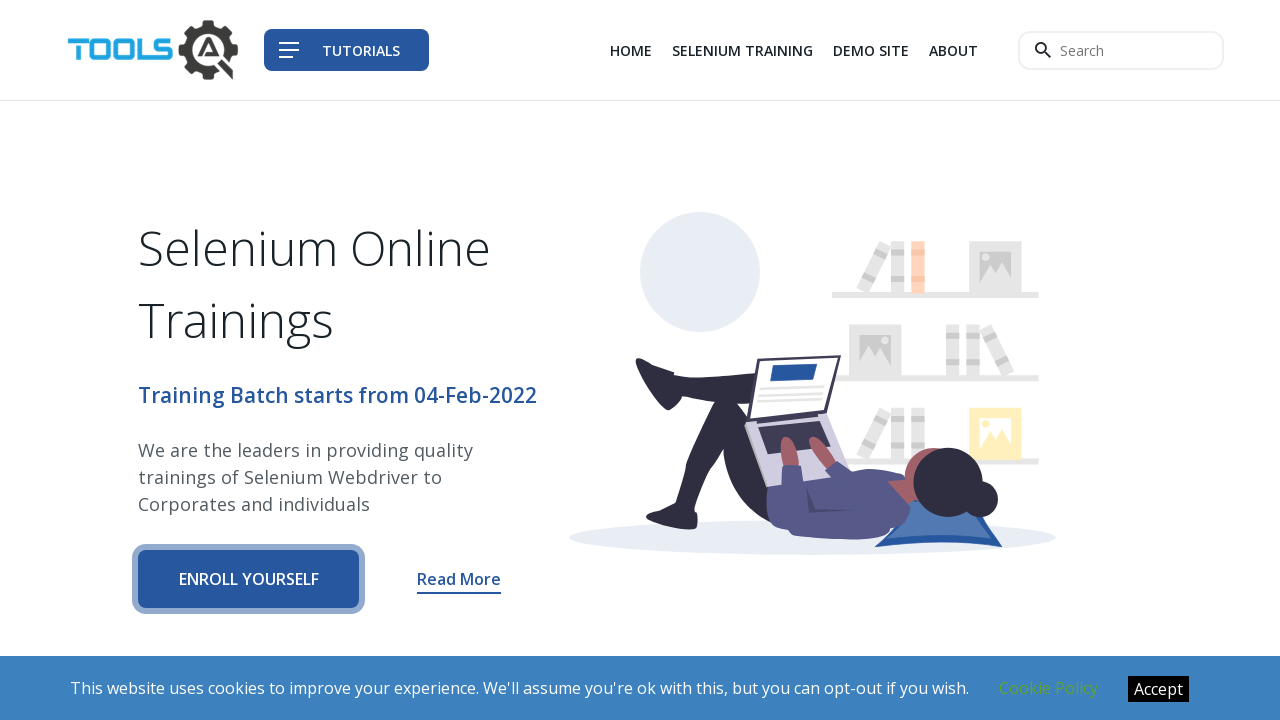

Original page fully loaded after back navigation
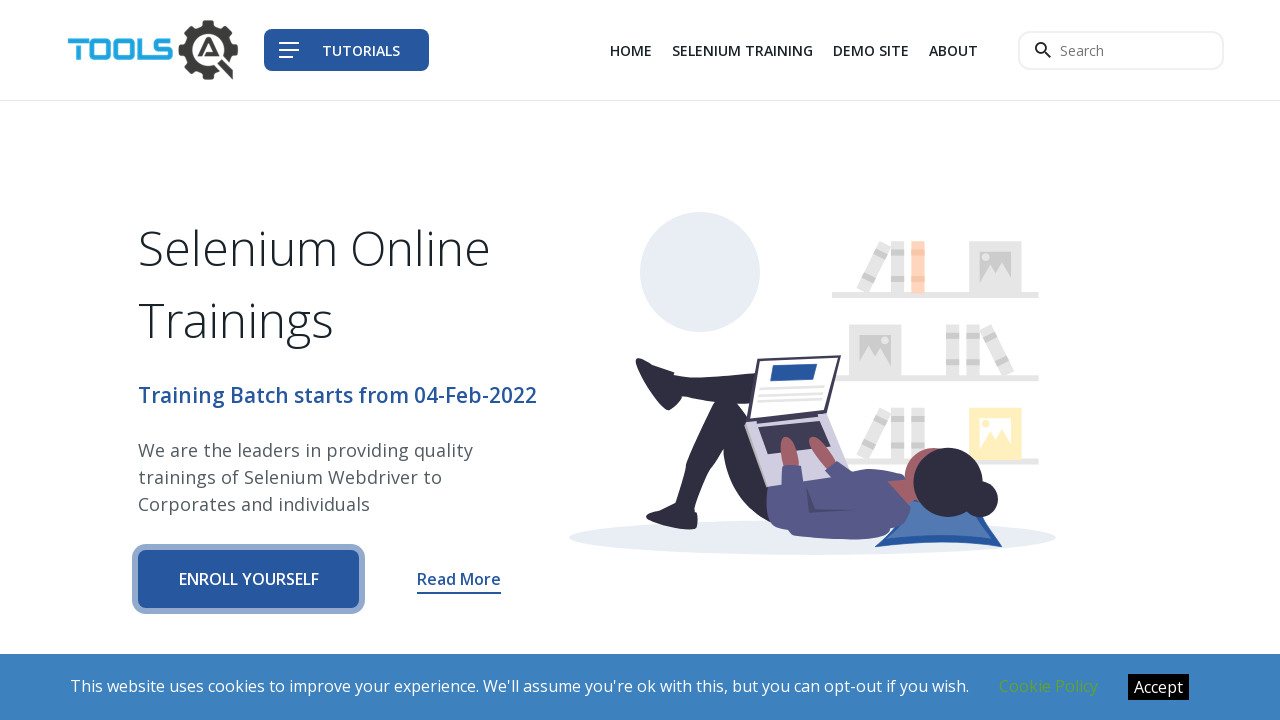

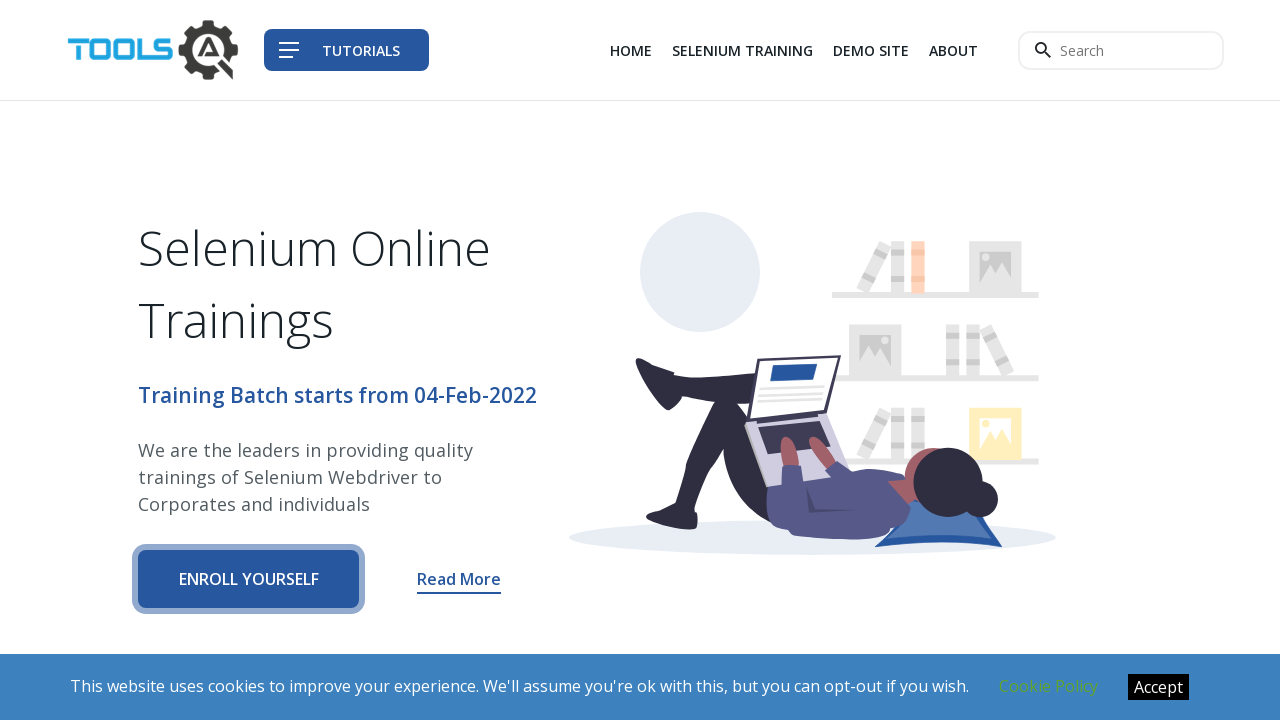